Tests jQuery UI Button widget by clicking on the Button menu item, switching to iframe, and clicking an anchor element

Starting URL: https://jqueryui.com/

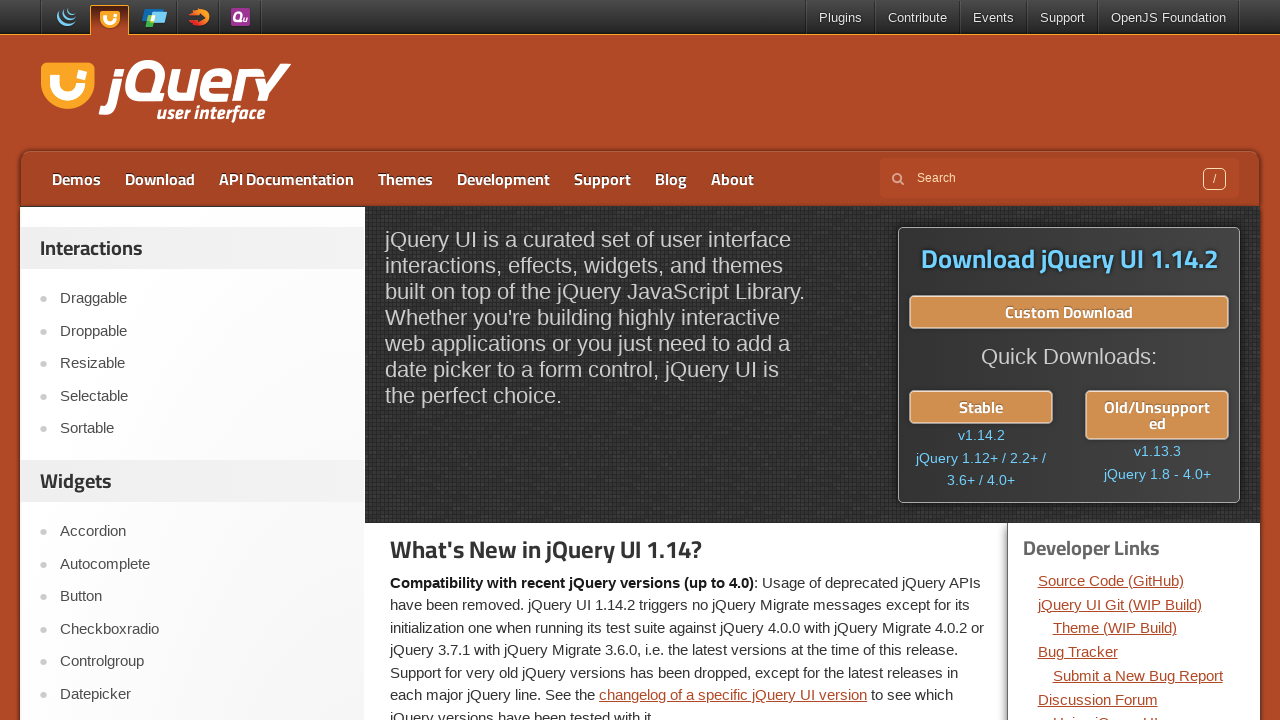

Clicked on Button menu item at (202, 597) on xpath=//li/a[.='Button']
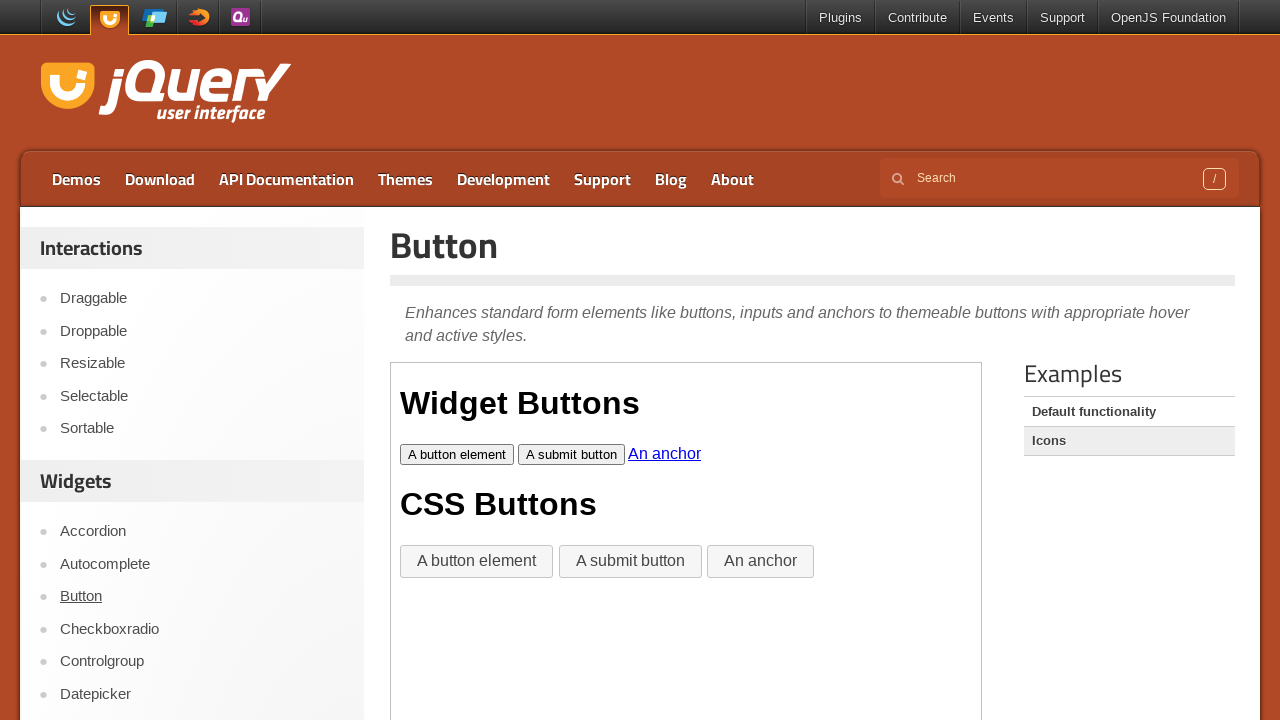

Waited 3 seconds for page to load
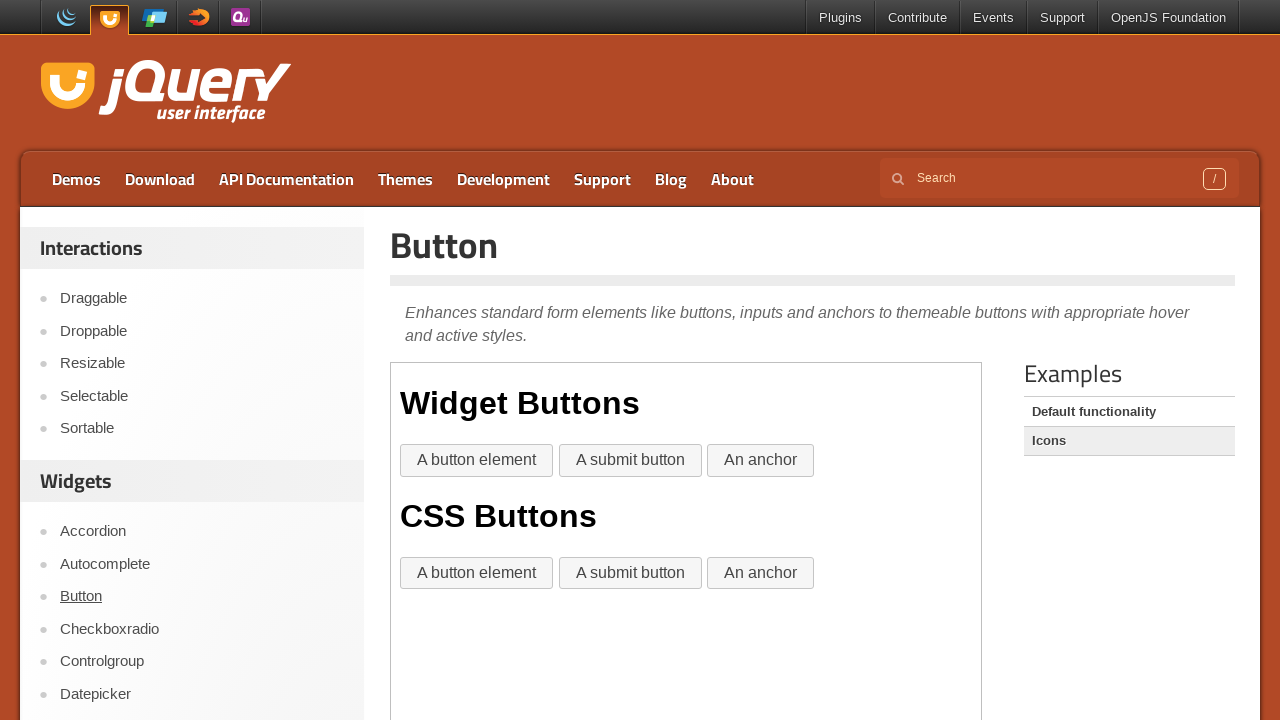

Located iframe element
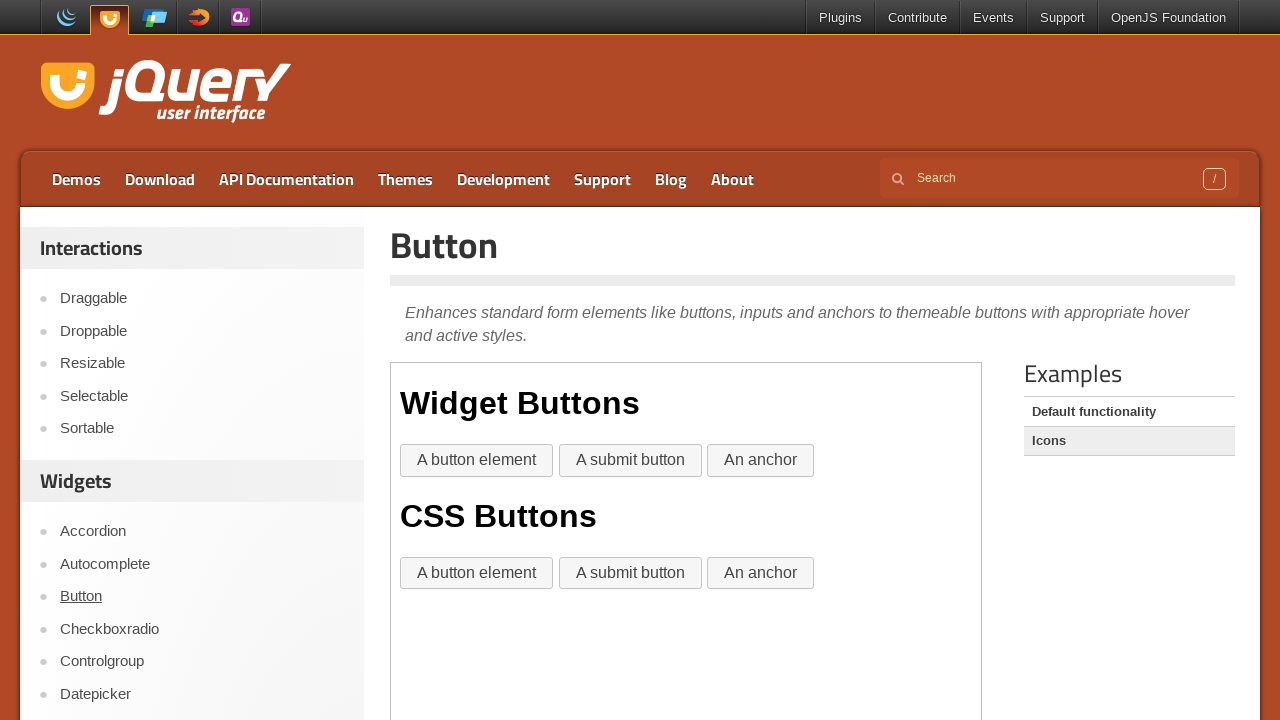

Clicked anchor element inside iframe at (761, 461) on iframe >> nth=0 >> internal:control=enter-frame >> xpath=/html/body/div/a
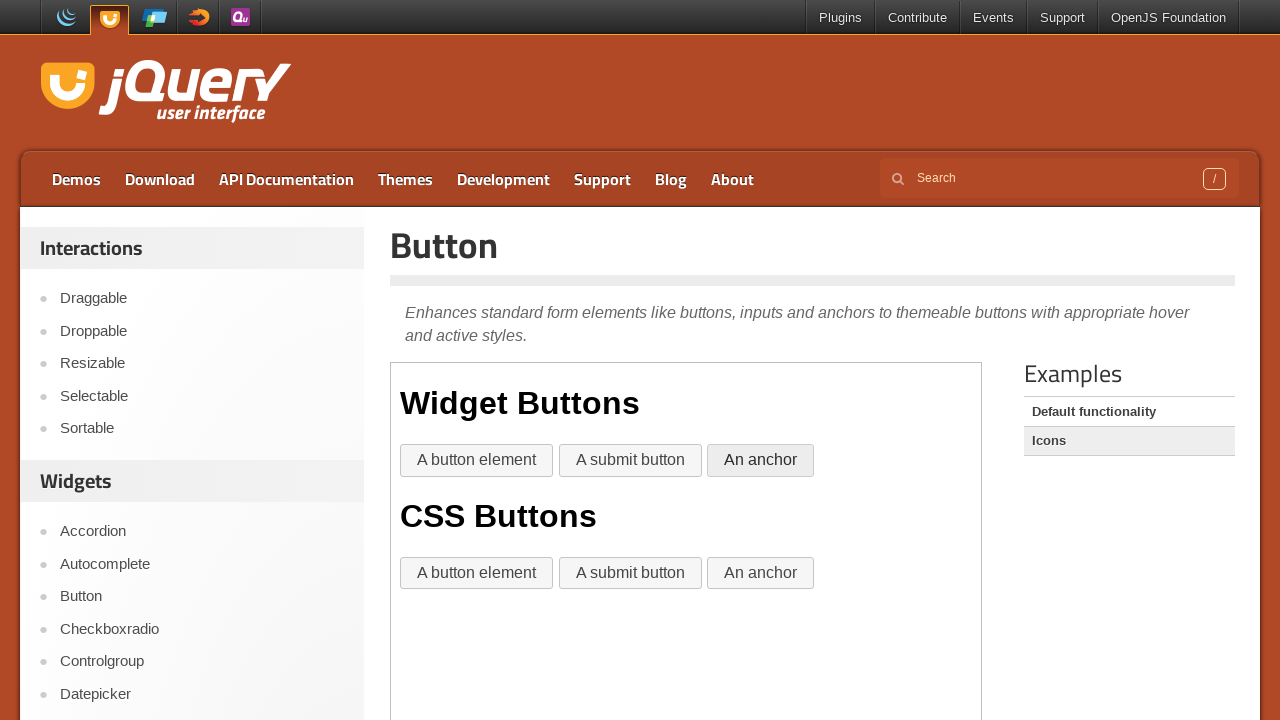

Waited 3 seconds to see result
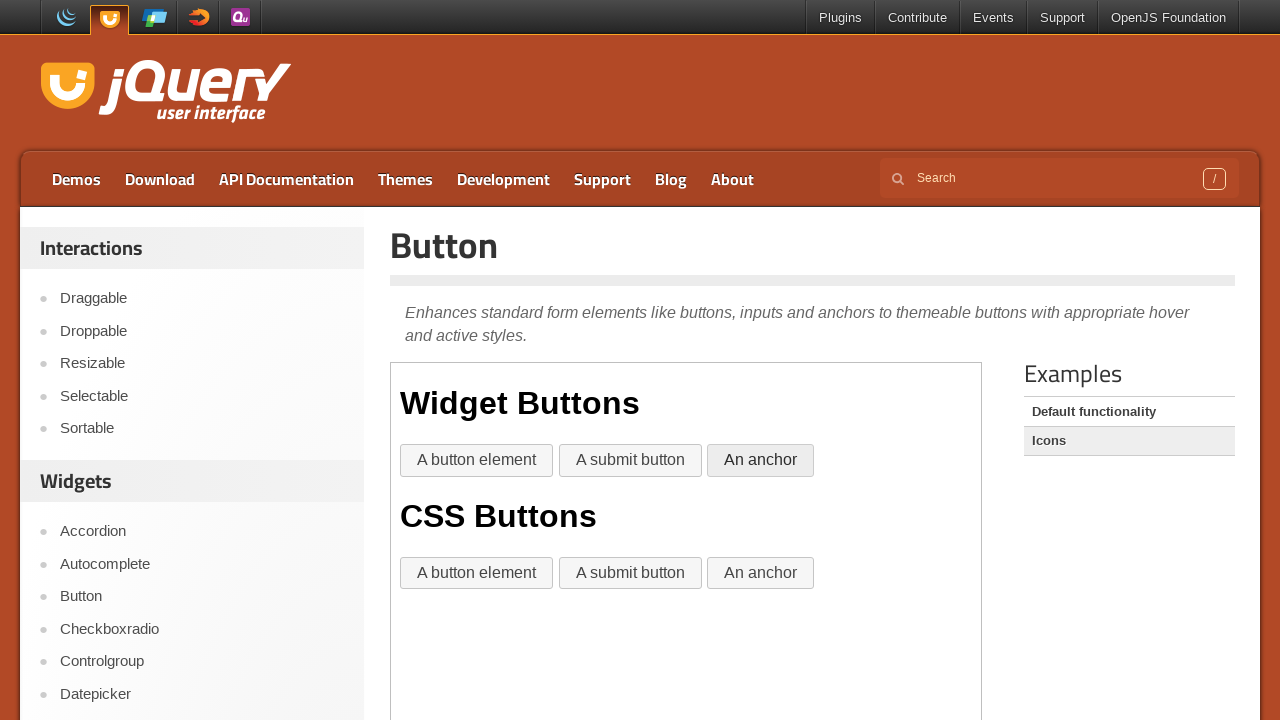

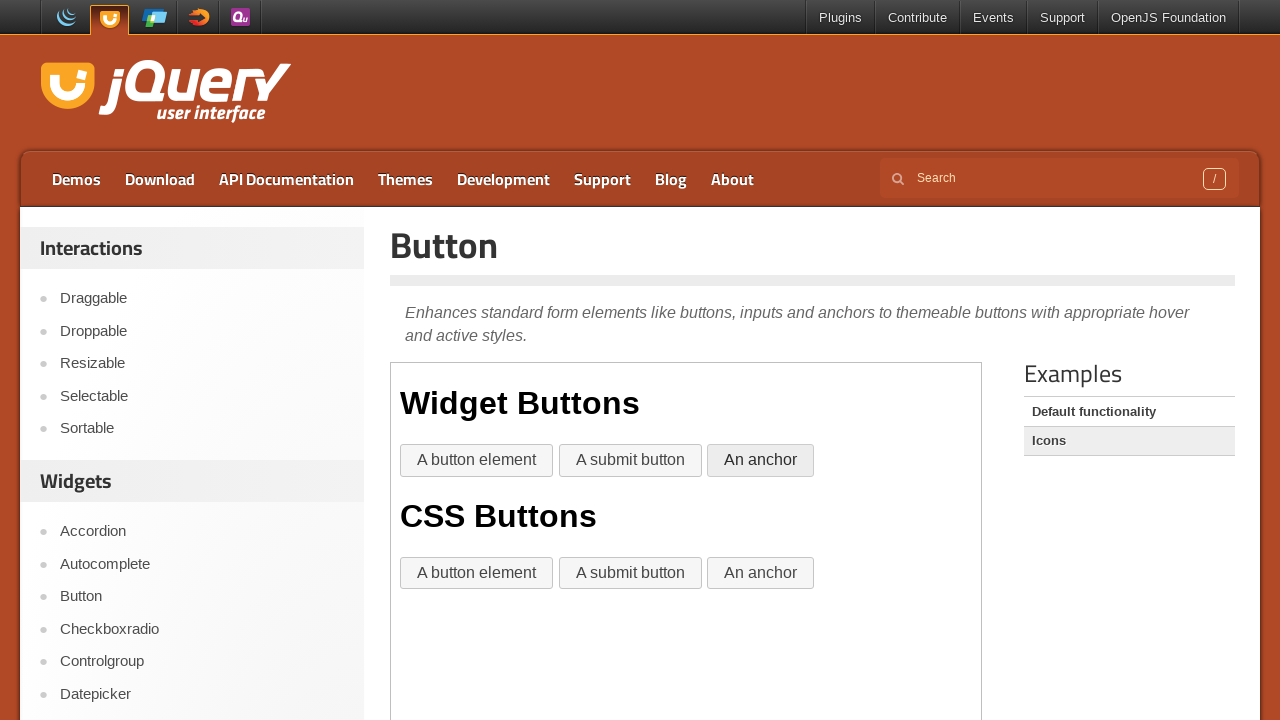